Automates filling out a Qualtrics survey form by randomly selecting answers for three multiple choice questions and submitting the form

Starting URL: https://tamearlyaccess.sjc1.qualtrics.com/jfe/form/SV_54nfTtytsta0KFw

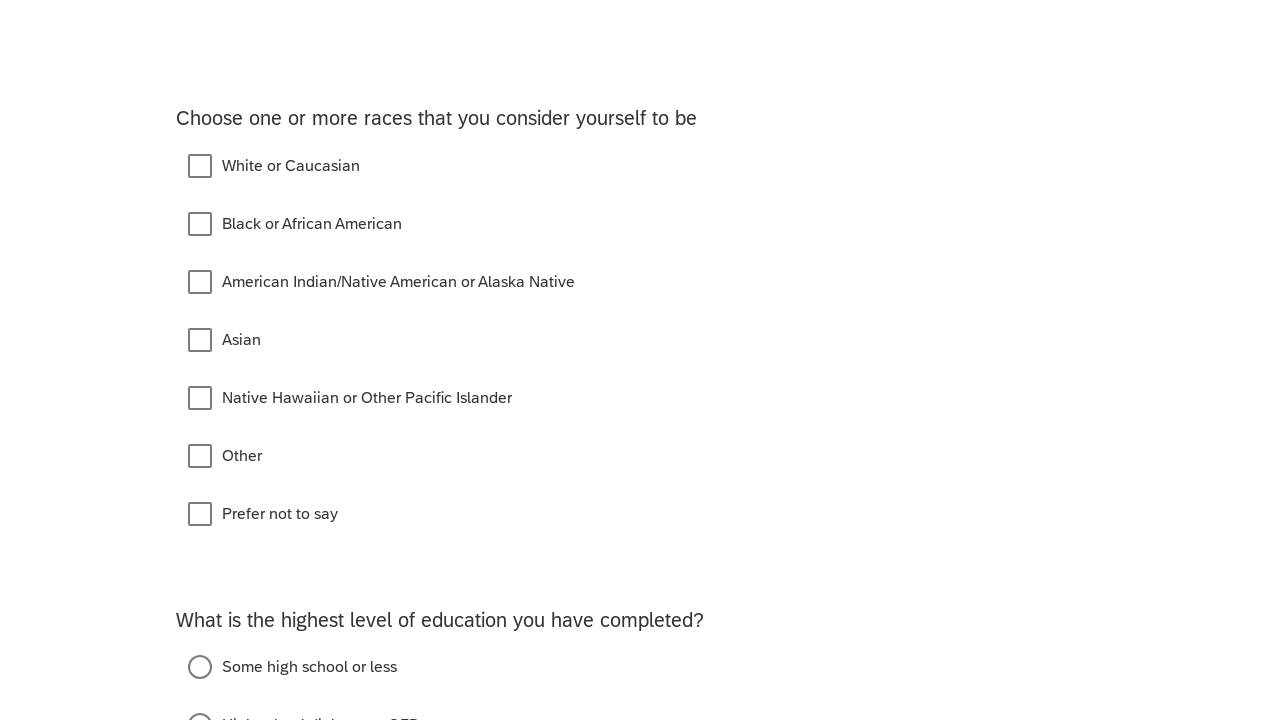

Waited for page to load (1000ms)
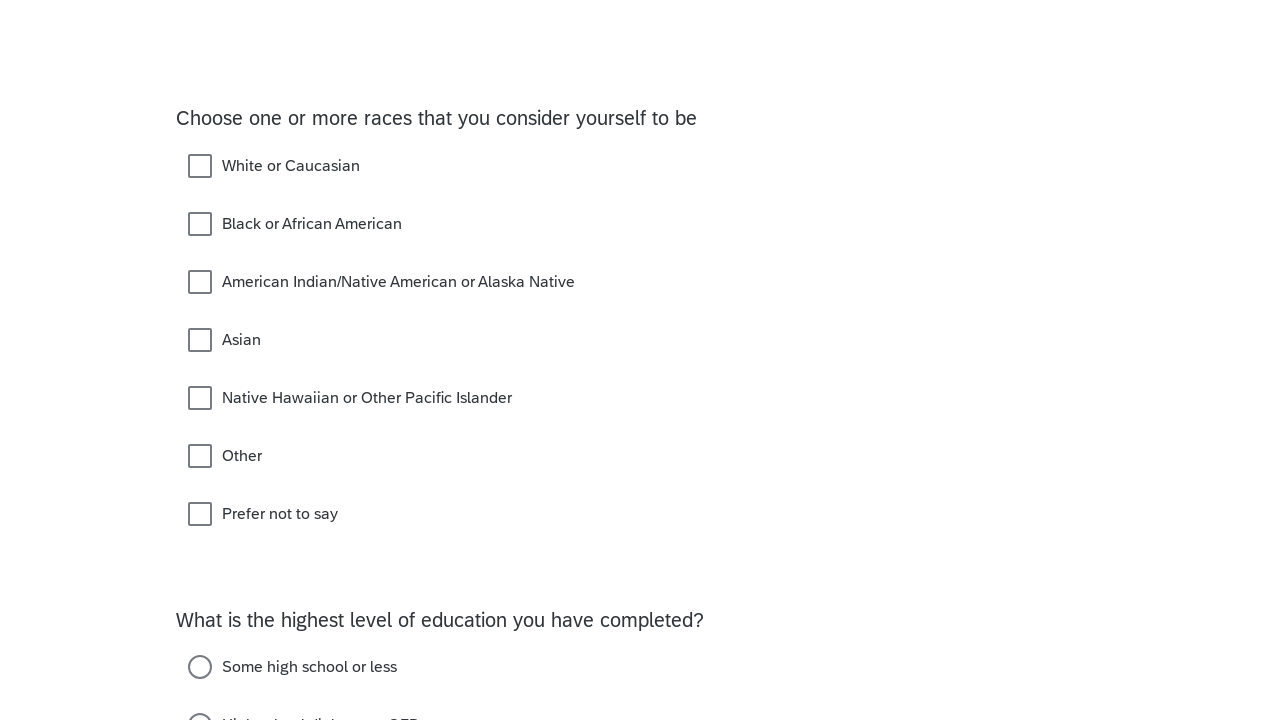

Selected answer for question 1: mc-choice-input-QID16-1 at (200, 166) on #mc-choice-input-QID16-1
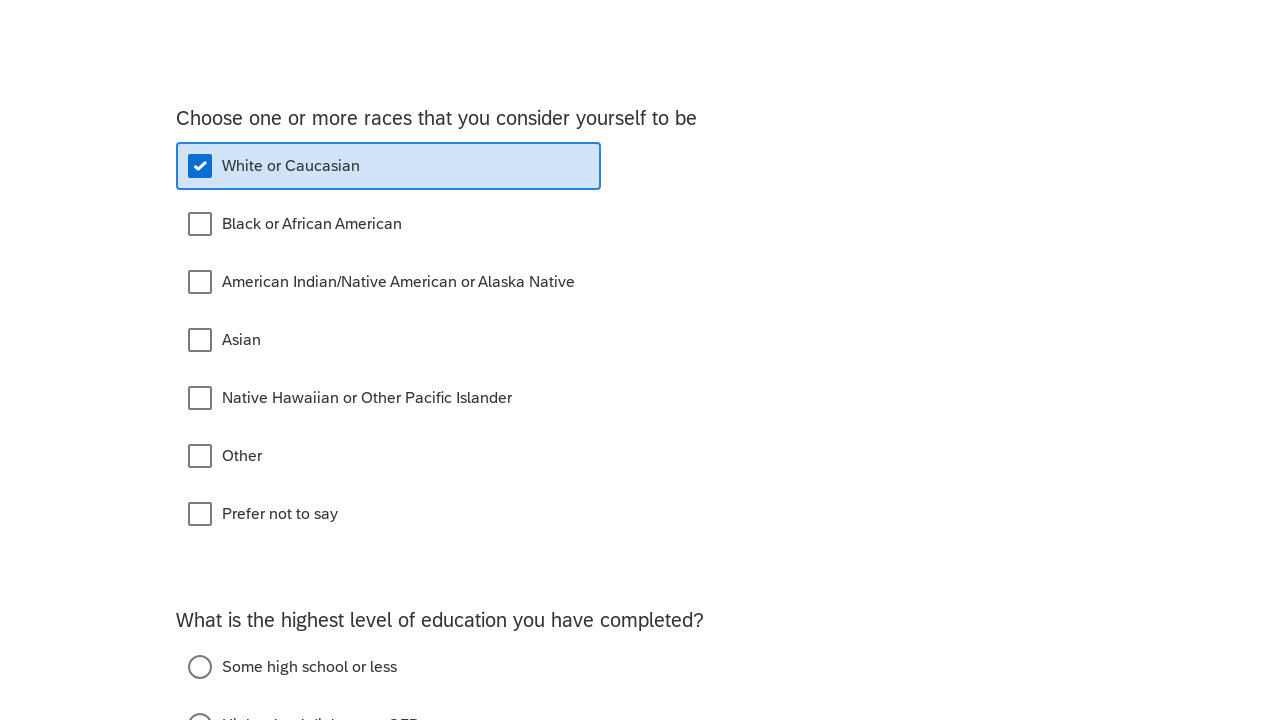

Selected answer for question 2: mc-choice-input-QID17-2 at (200, 708) on #mc-choice-input-QID17-2
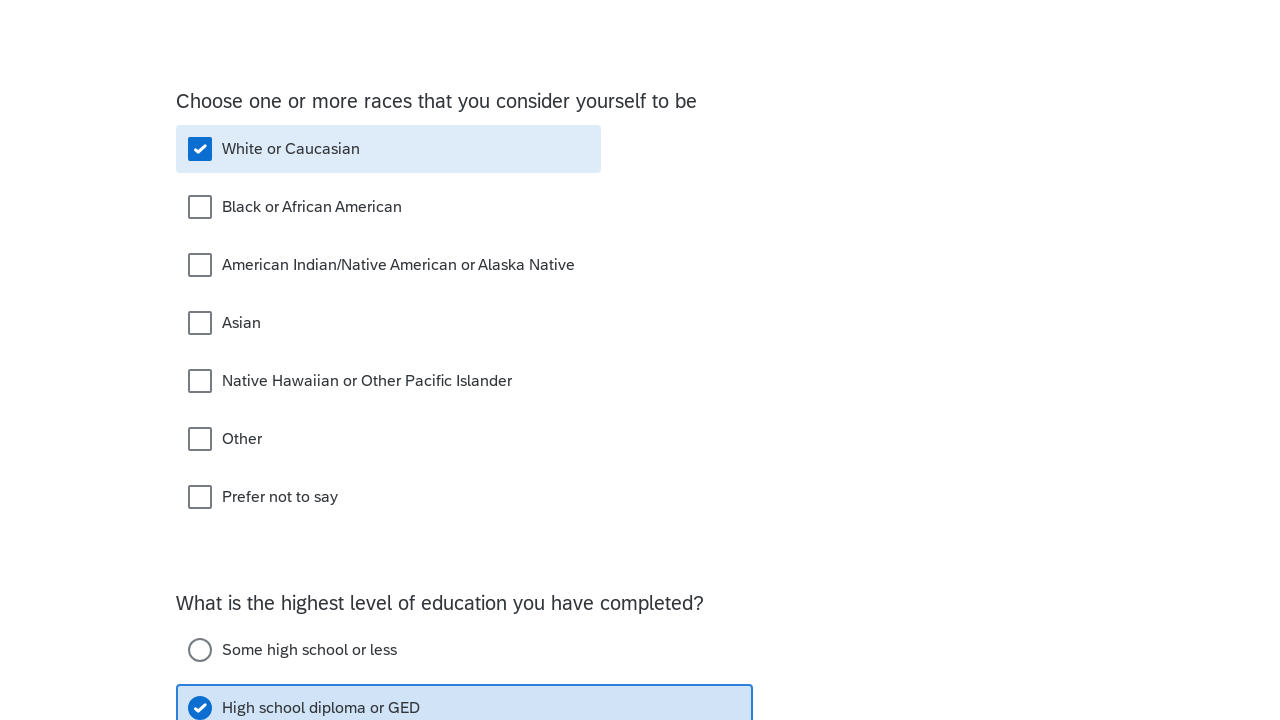

Selected answer for question 3: mc-choice-input-QID18-2 at (200, 360) on #mc-choice-input-QID18-2
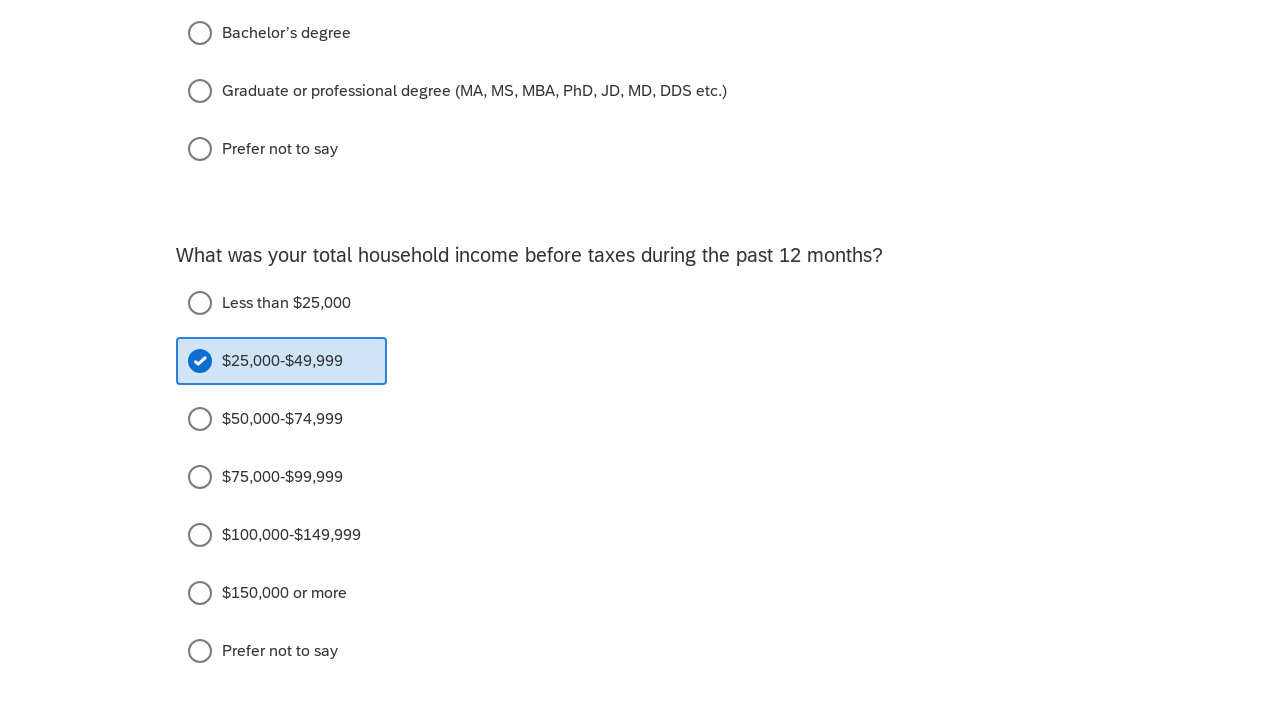

Clicked submit button to submit the survey form at (1068, 610) on #next-button
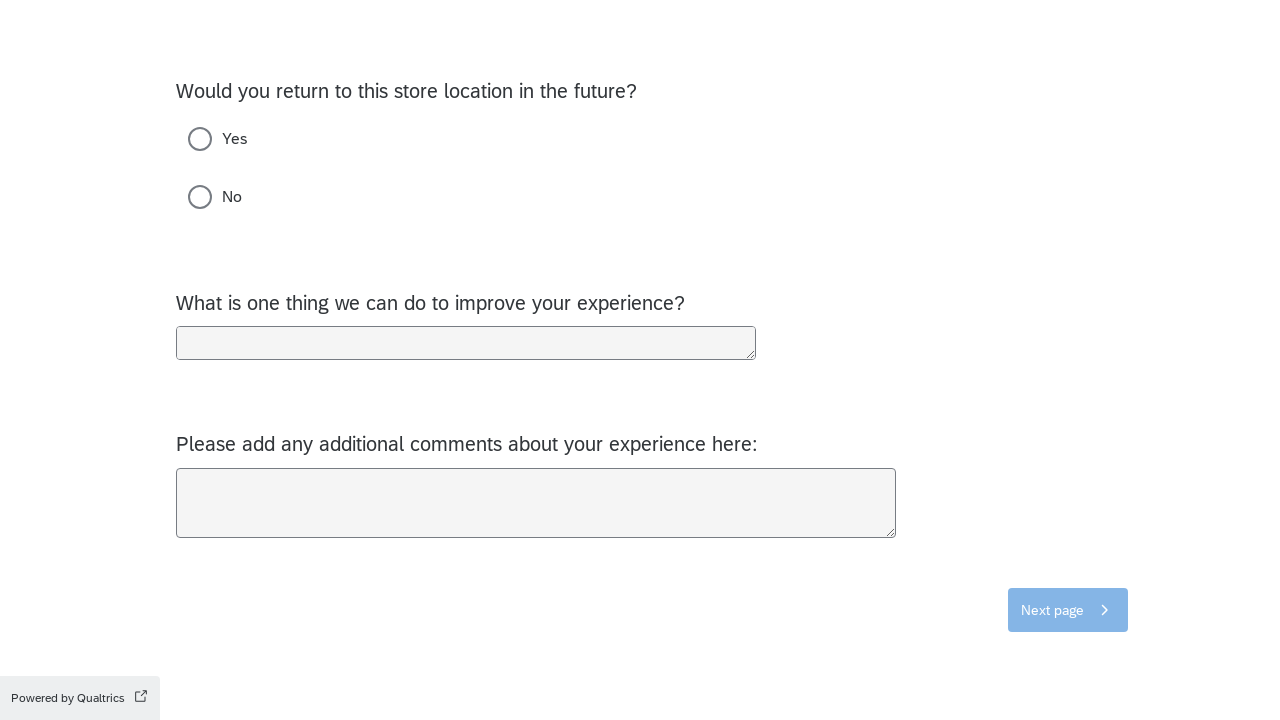

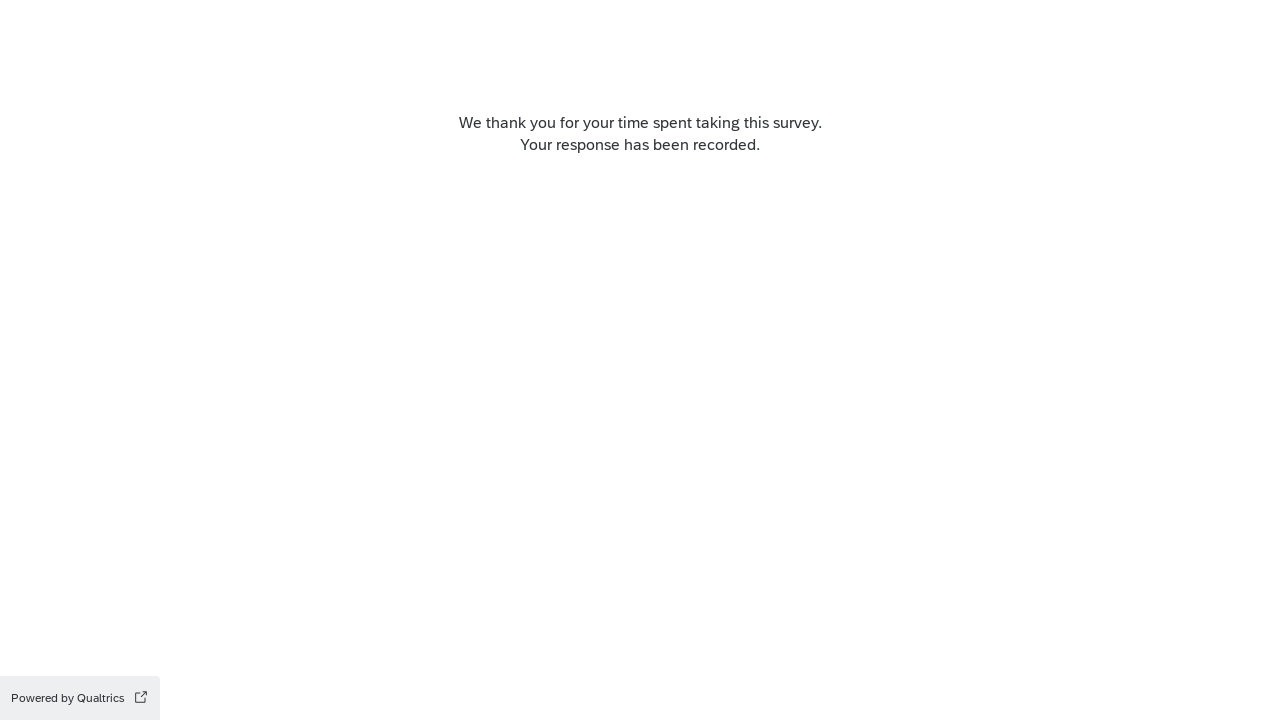